Tests TodoMVC application by selecting Backbone.js framework, adding three todo items, checking off two of them, and verifying the remaining item count

Starting URL: https://todomvc.com

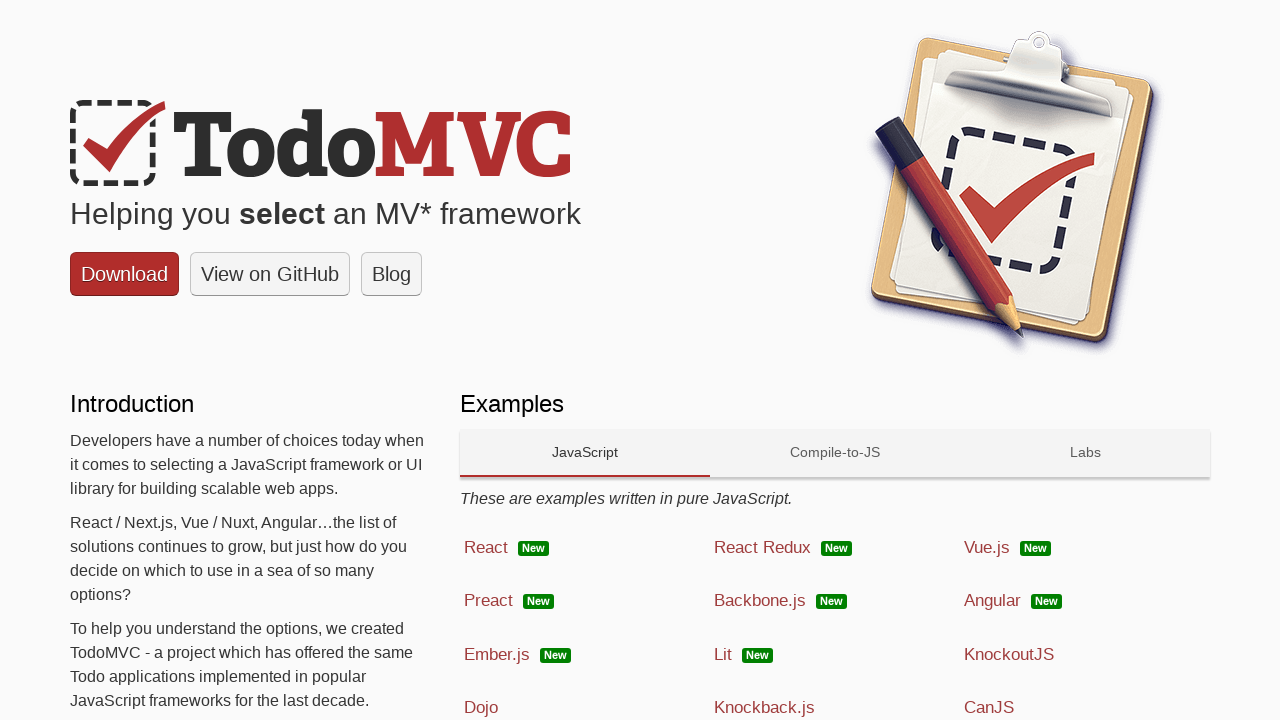

Clicked on Backbone.js framework link at (835, 601) on a:has-text('Backbone.js')
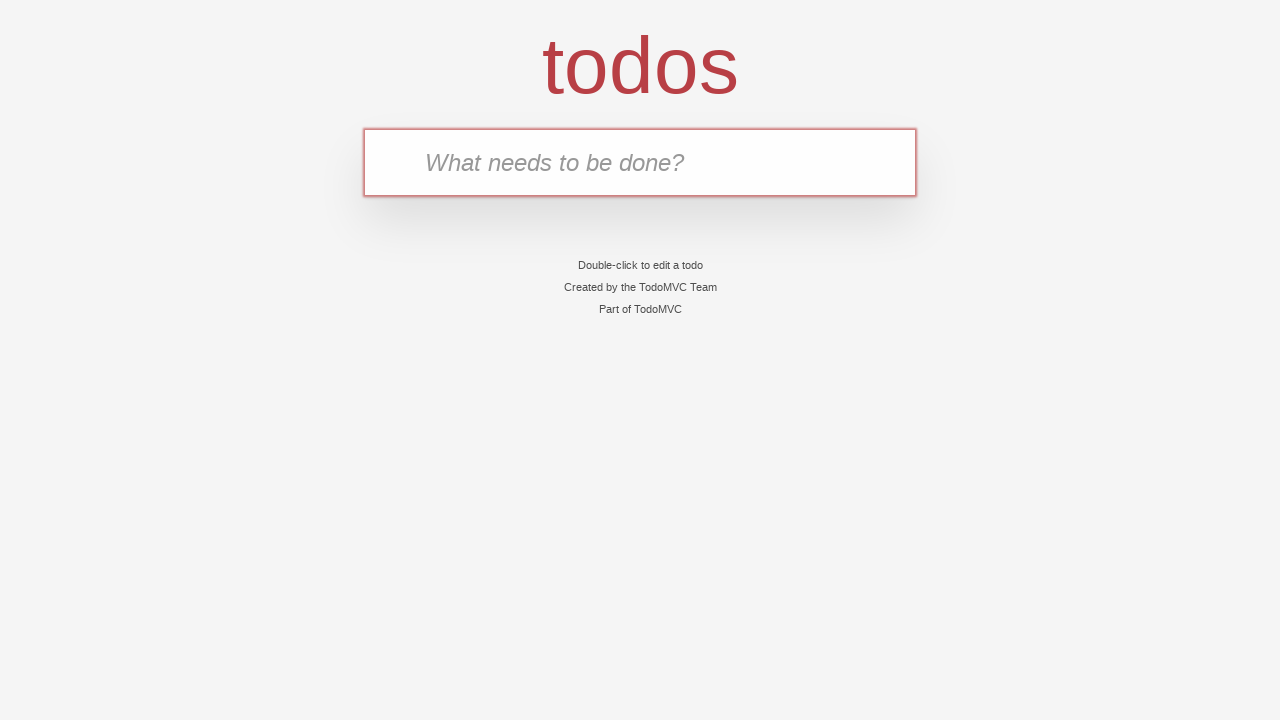

TodoMVC Backbone.js app loaded and new-todo input is visible
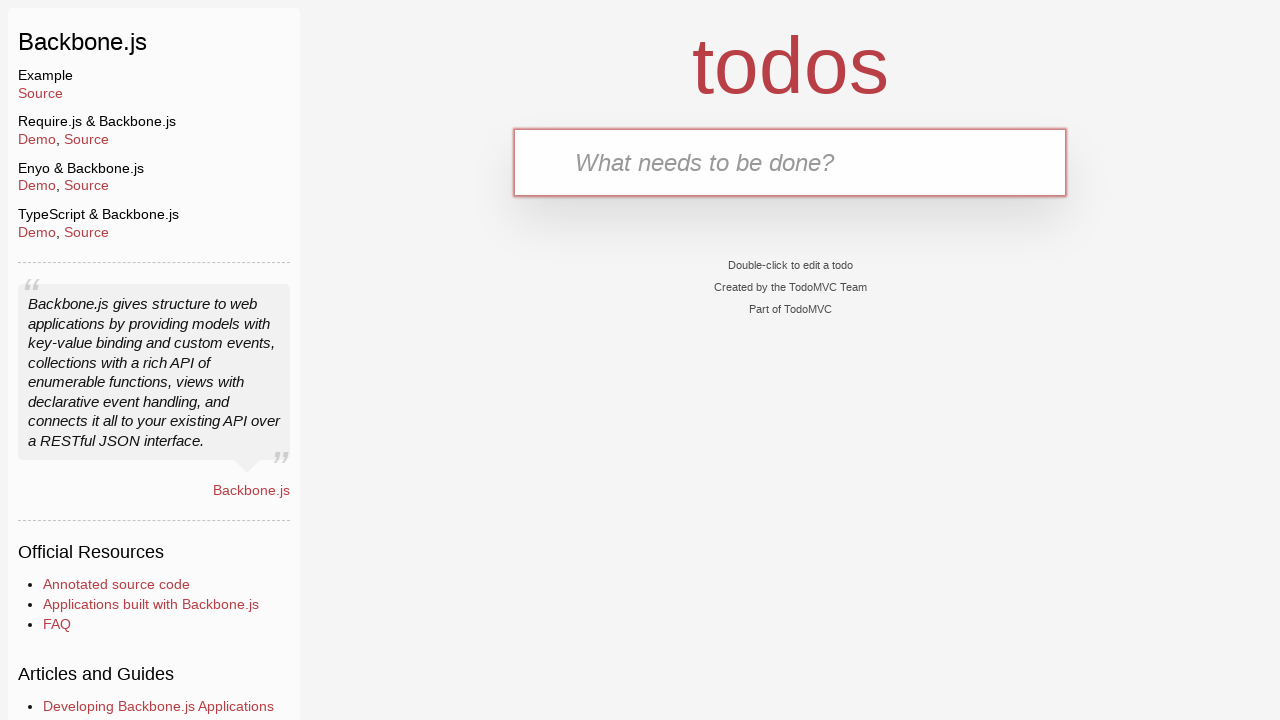

Filled first todo item: 'Plan the camp' on .new-todo
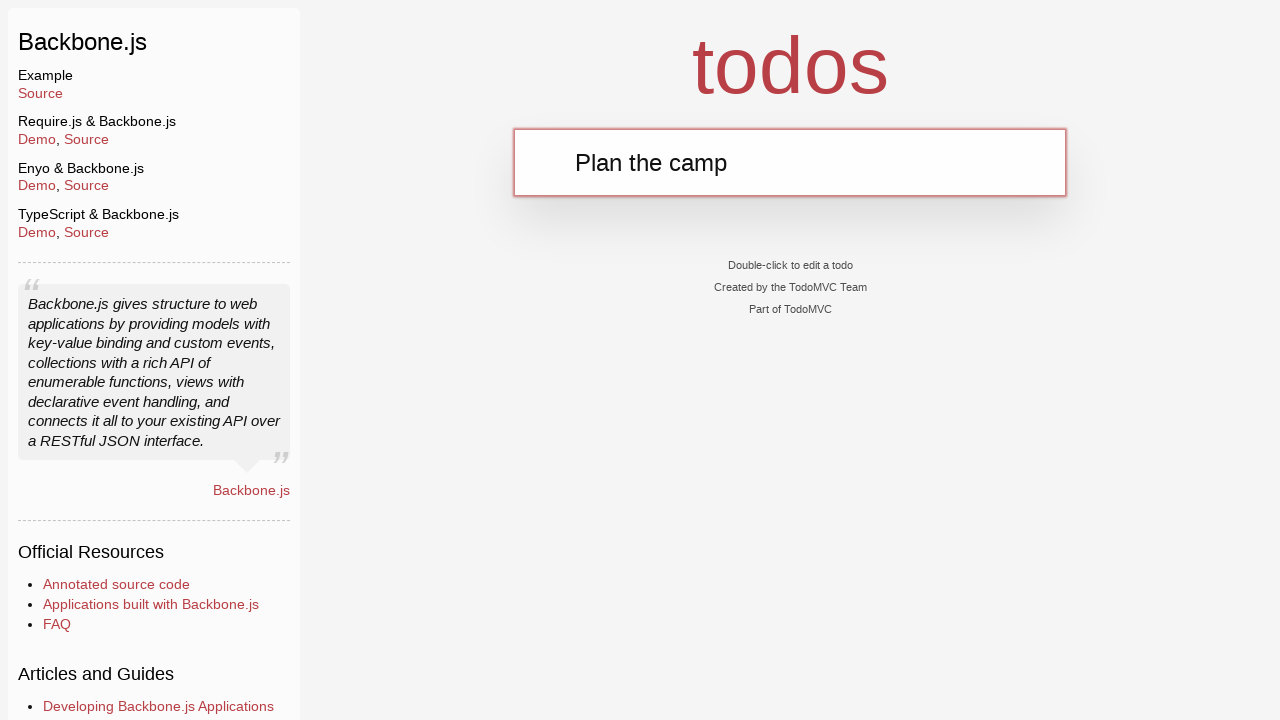

Pressed Enter to add first todo item on .new-todo
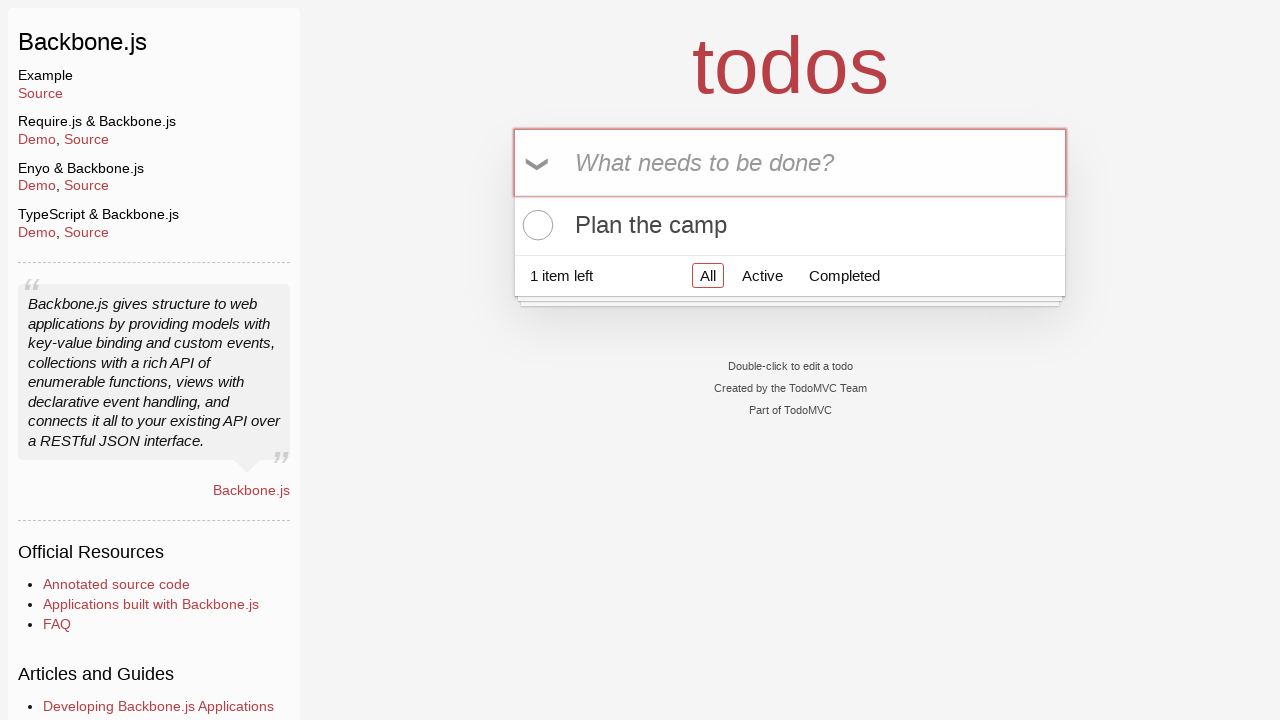

Filled second todo item: 'Take the dog on a walk' on .new-todo
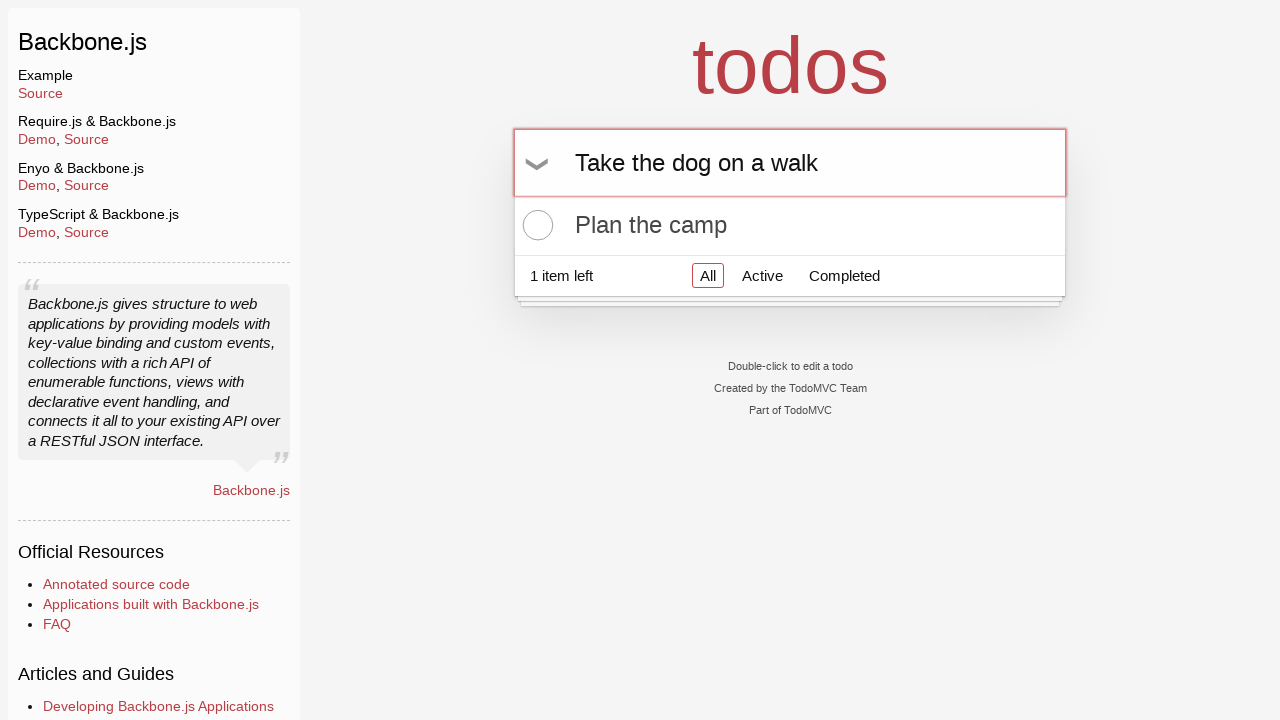

Pressed Enter to add second todo item on .new-todo
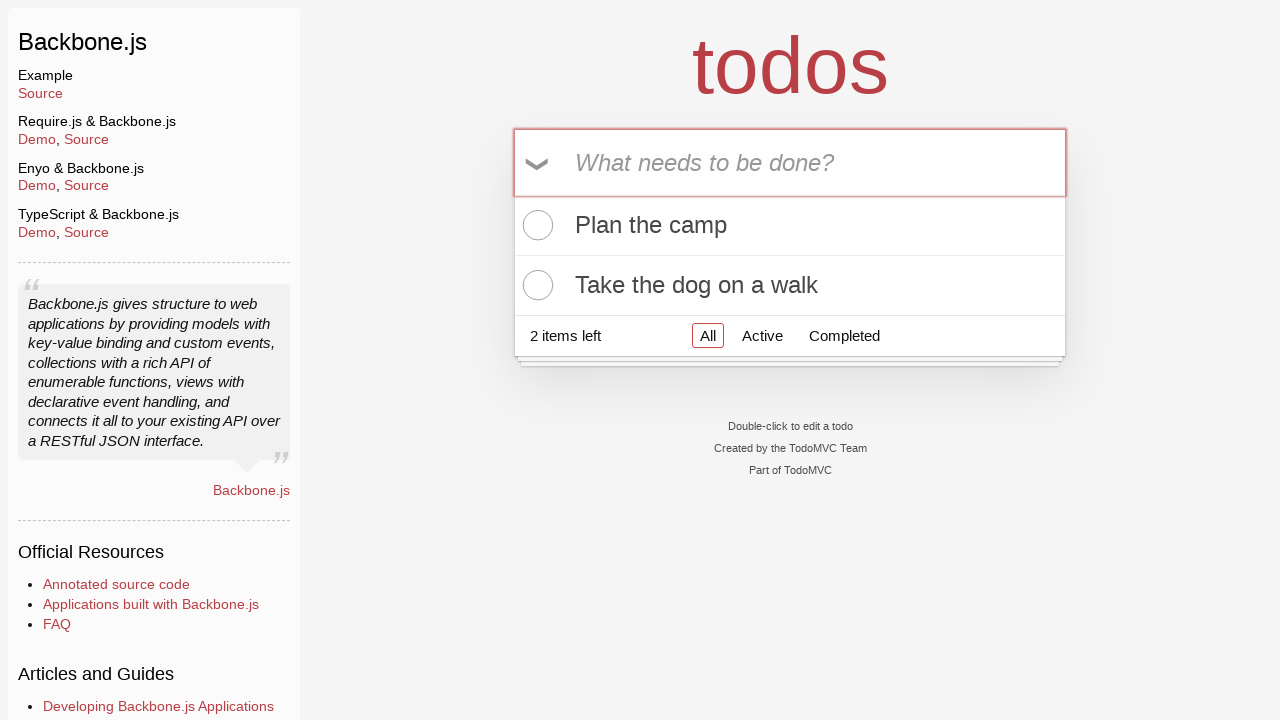

Filled third todo item: 'Study SOLID principals' on .new-todo
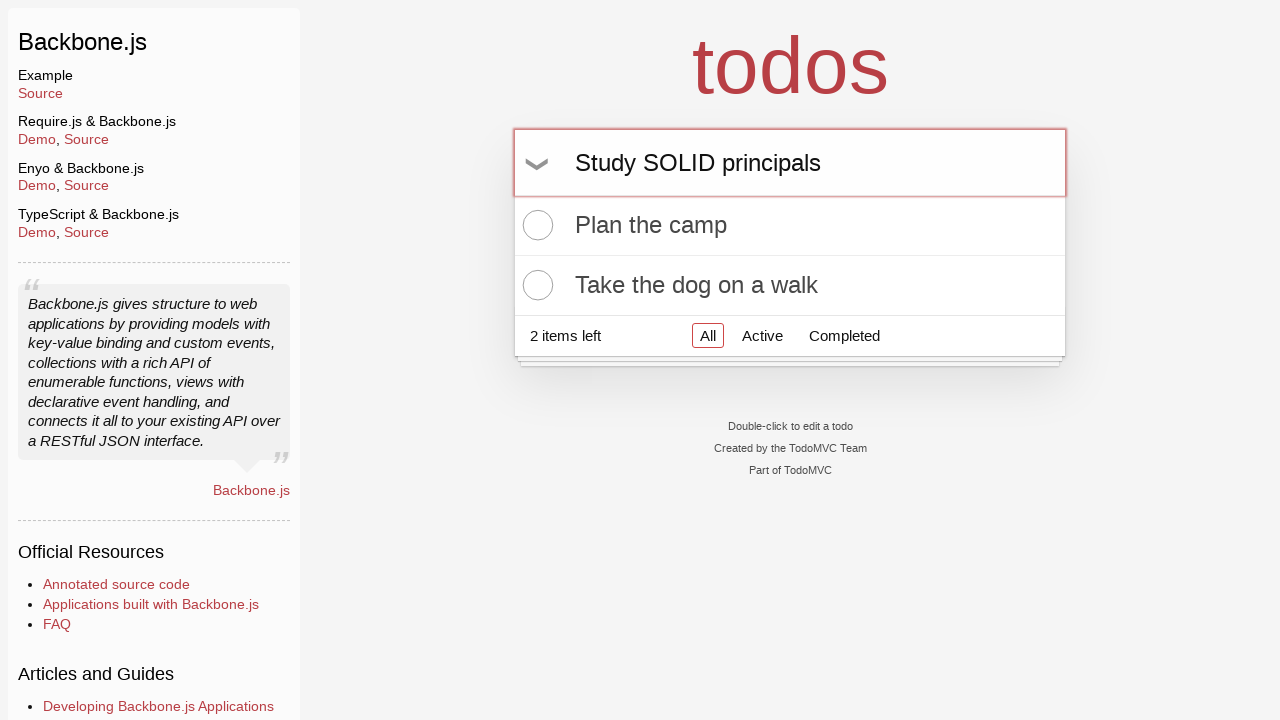

Pressed Enter to add third todo item on .new-todo
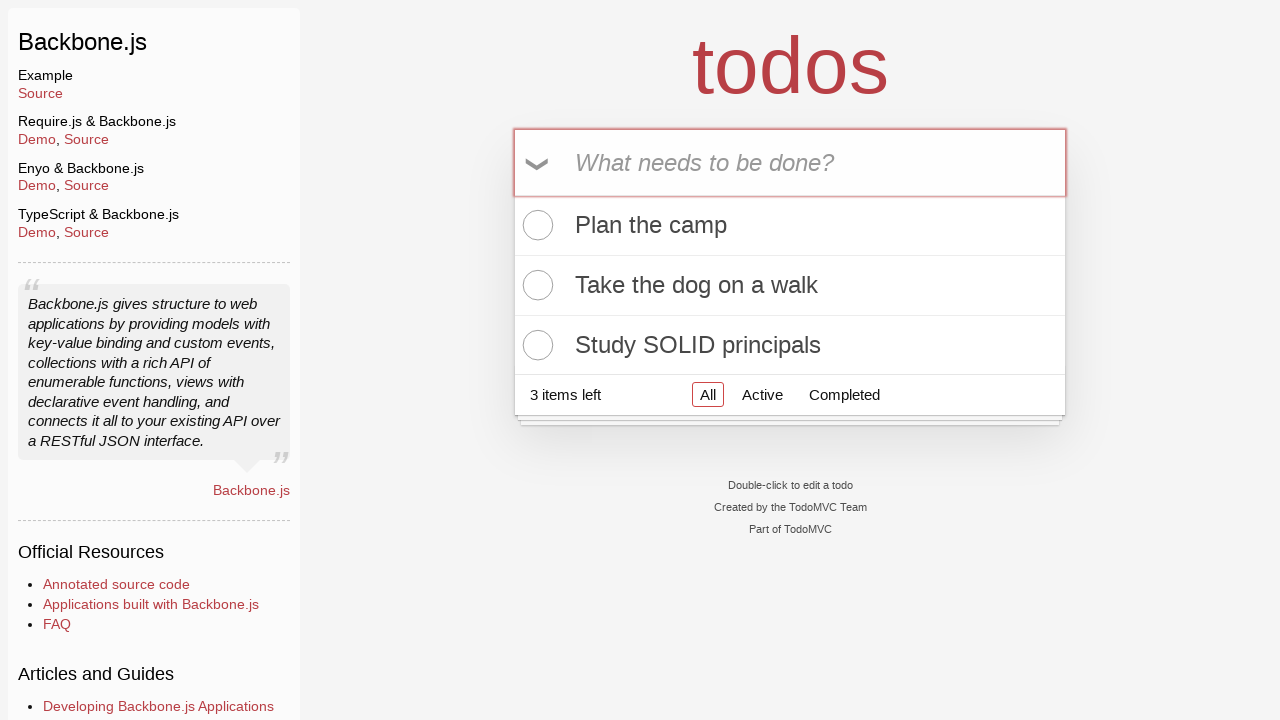

Checked off the second todo item: 'Take the dog on a walk' at (535, 285) on li:nth-child(2) .toggle
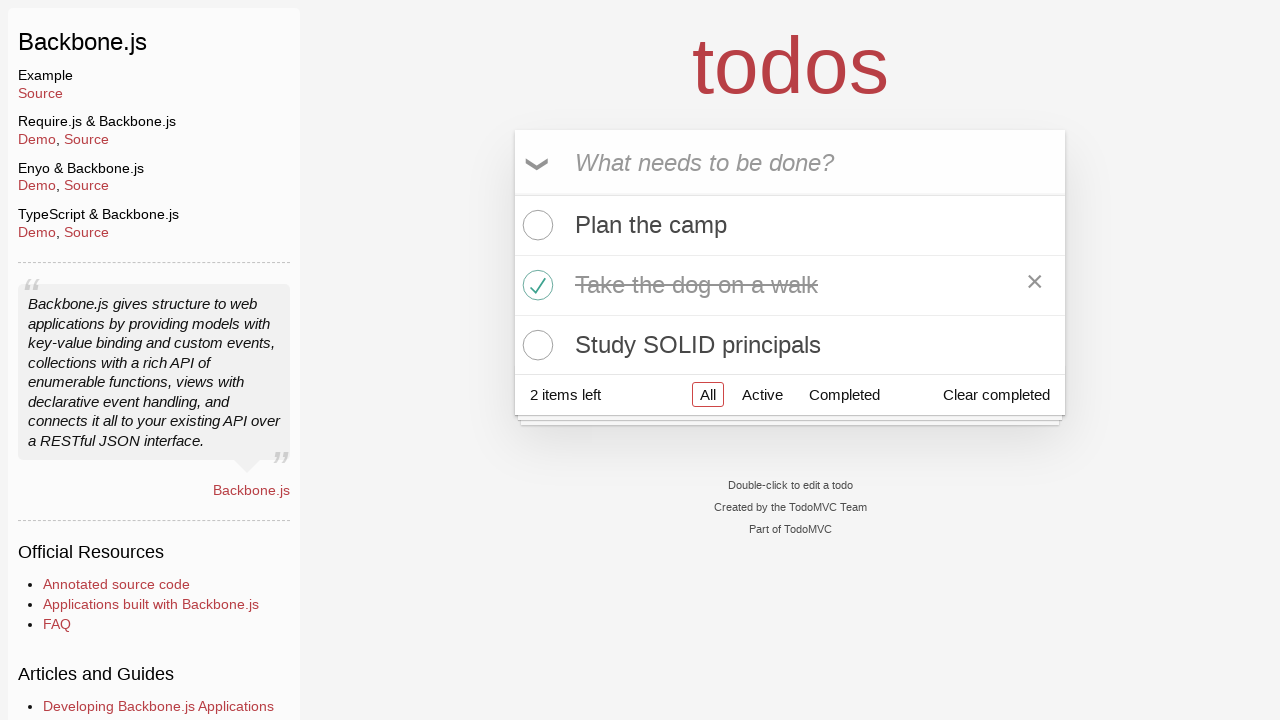

Checked off the third todo item: 'Study SOLID principals' at (535, 345) on li:nth-child(3) .toggle
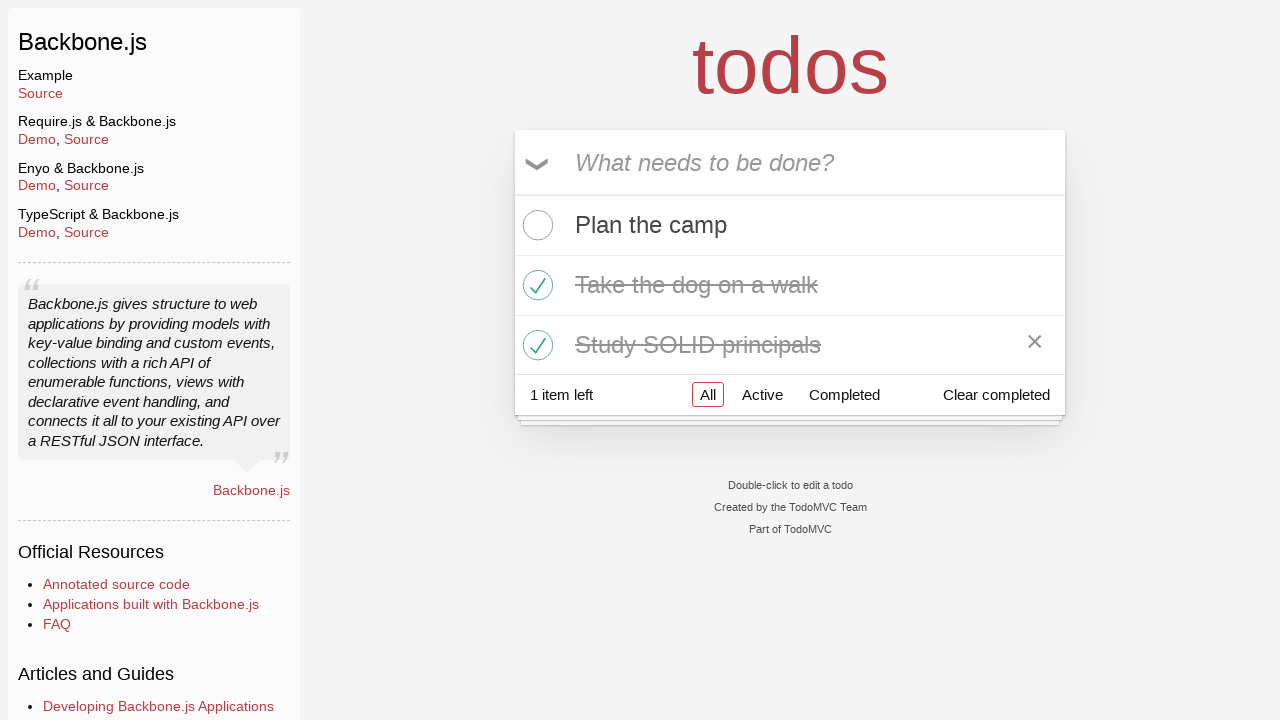

Verified remaining items count is displayed in footer (1 item remaining)
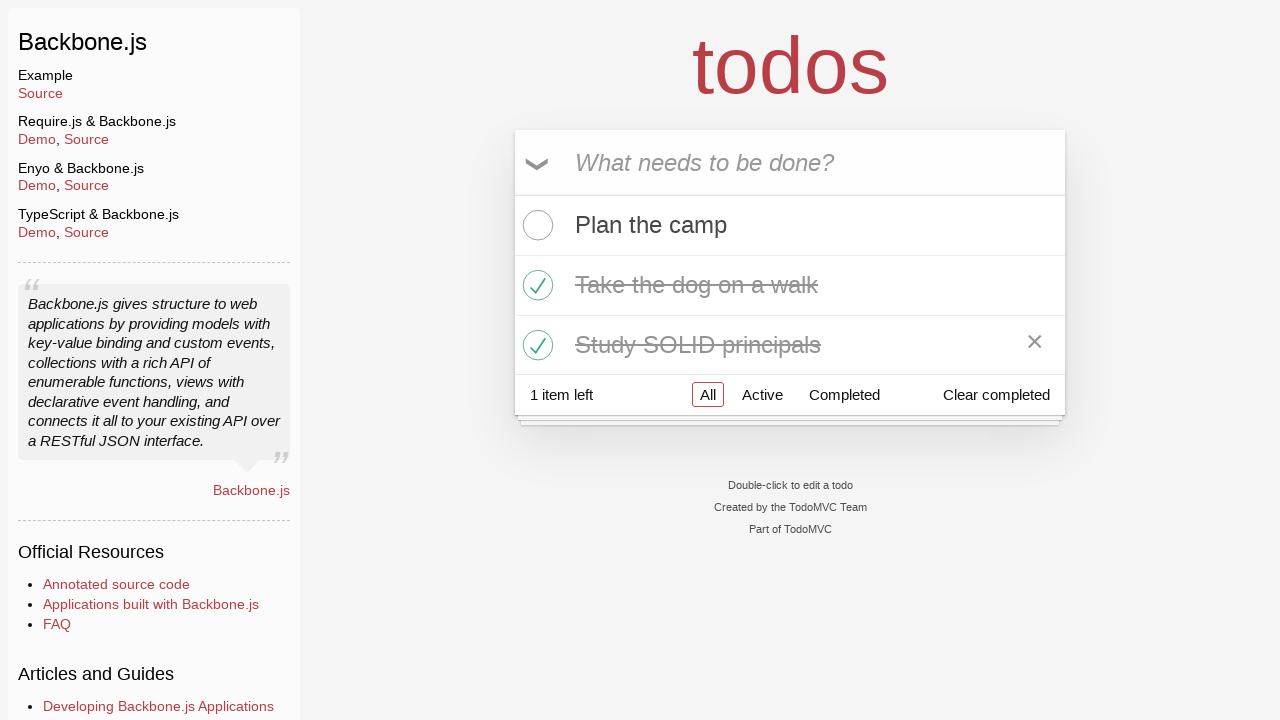

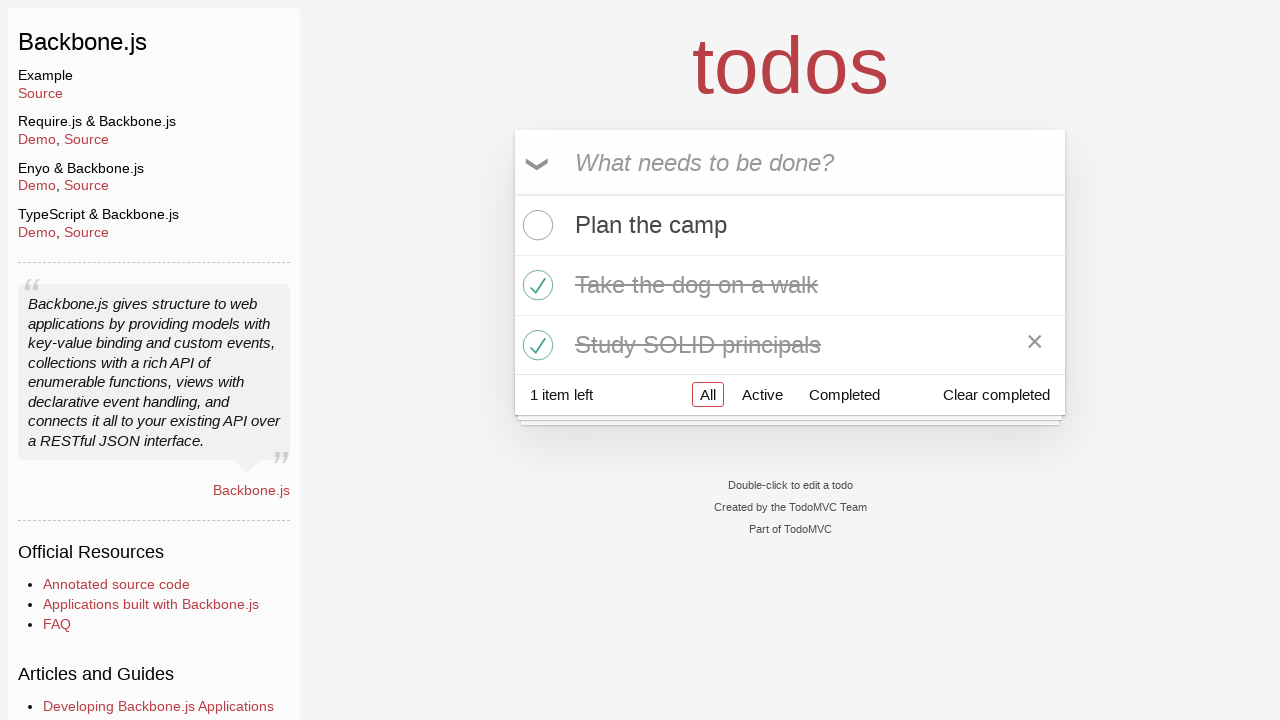